Tests e-commerce functionality by navigating to laptops category, selecting a MacBook Air, adding it to cart, and viewing the cart contents

Starting URL: https://www.demoblaze.com/

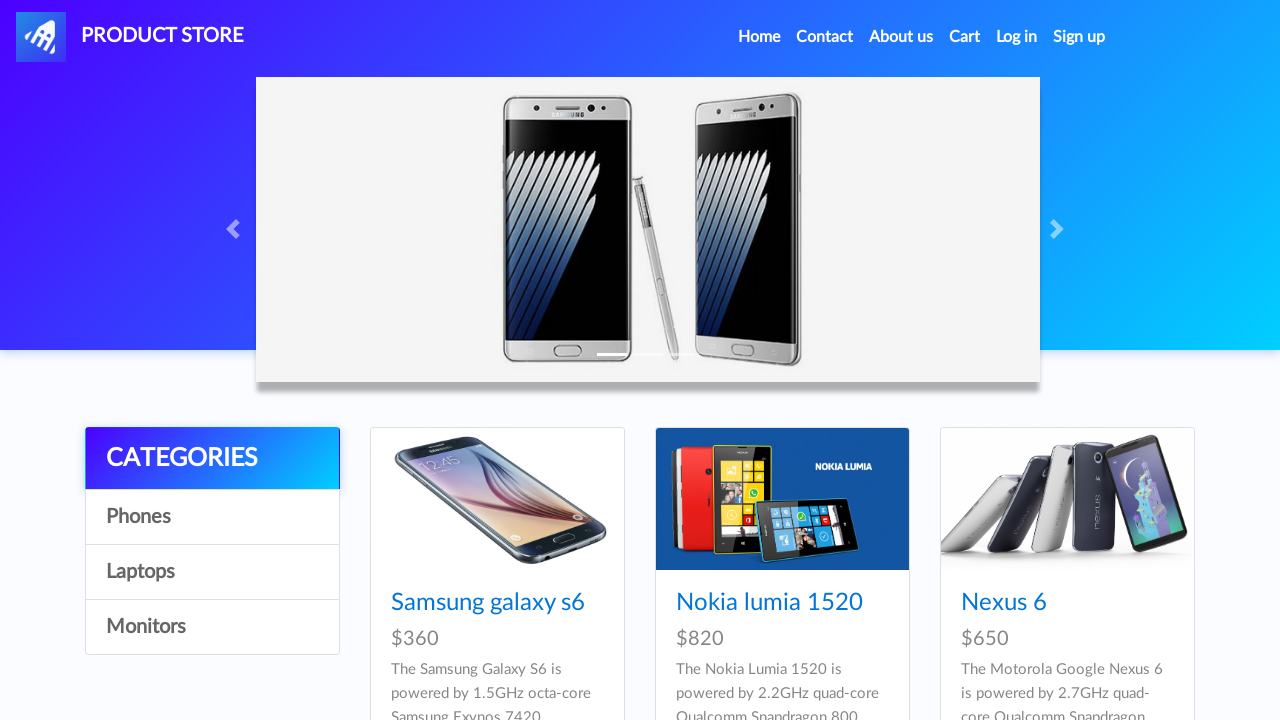

Clicked on Laptops category at (212, 572) on a:text('Laptops')
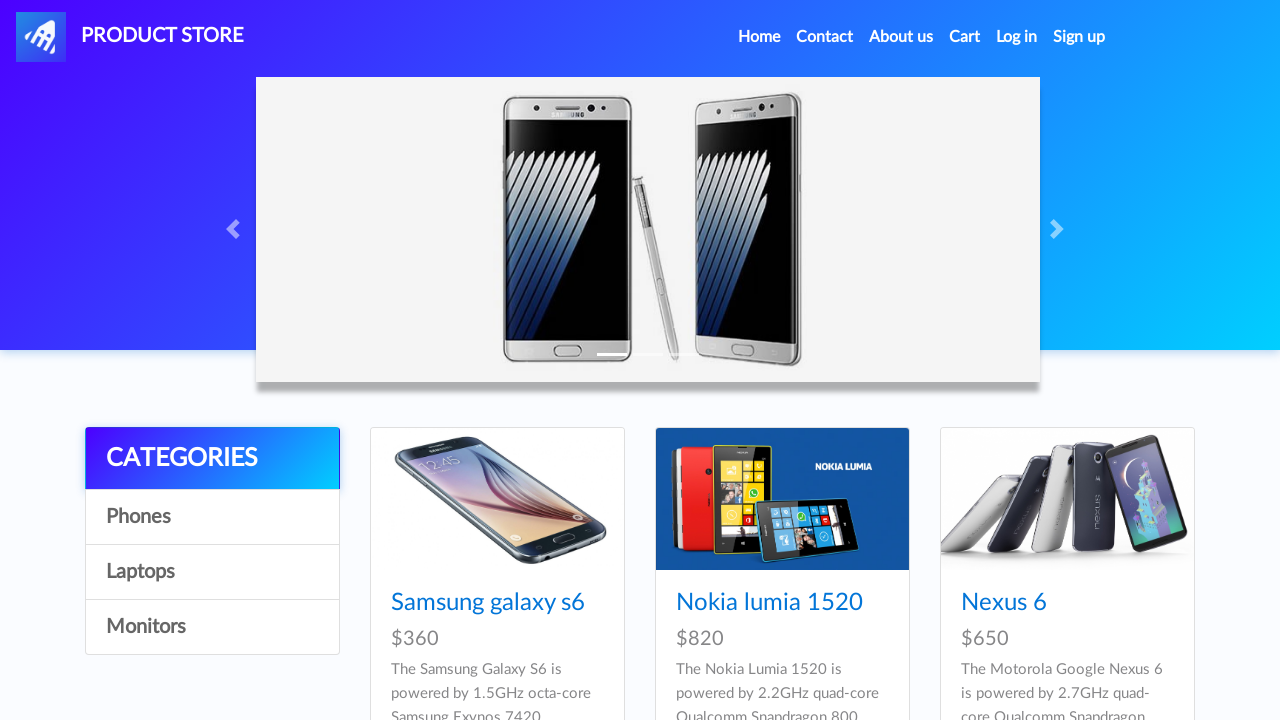

Clicked on MacBook Air product at (1028, 603) on a:text('MacBook air')
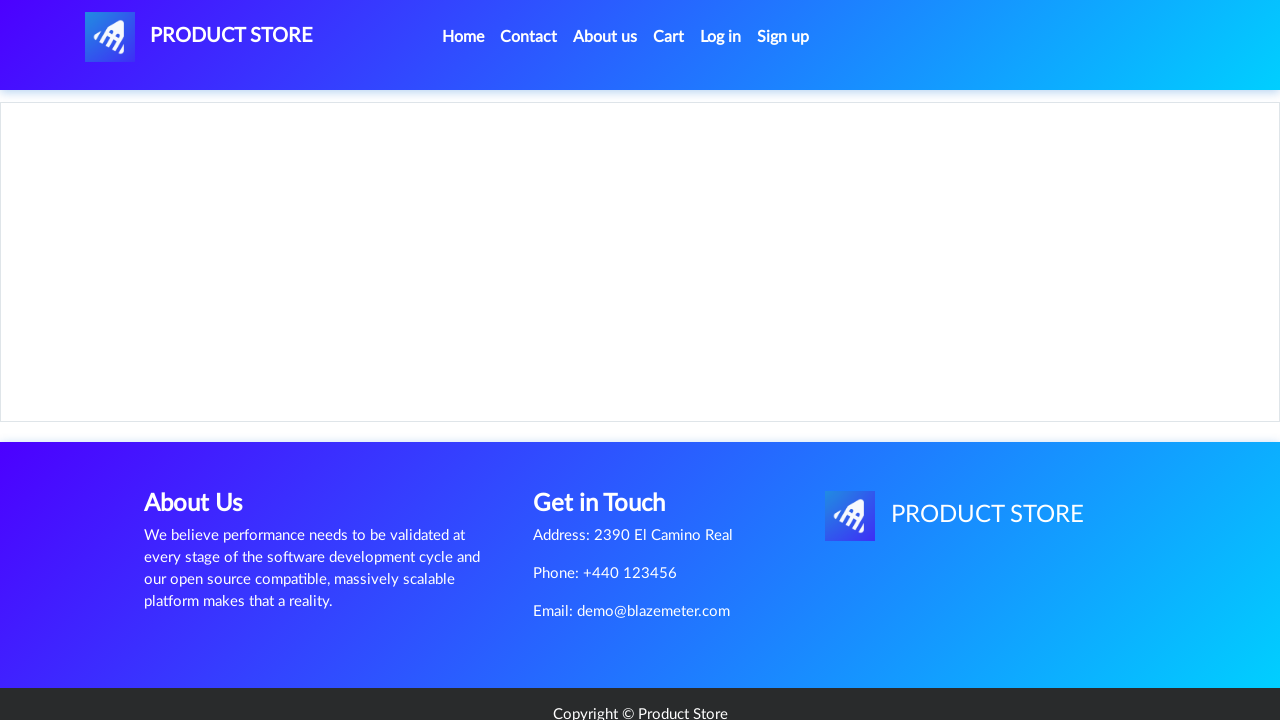

Clicked Add to cart button at (610, 440) on #tbodyid > div.row > div > a
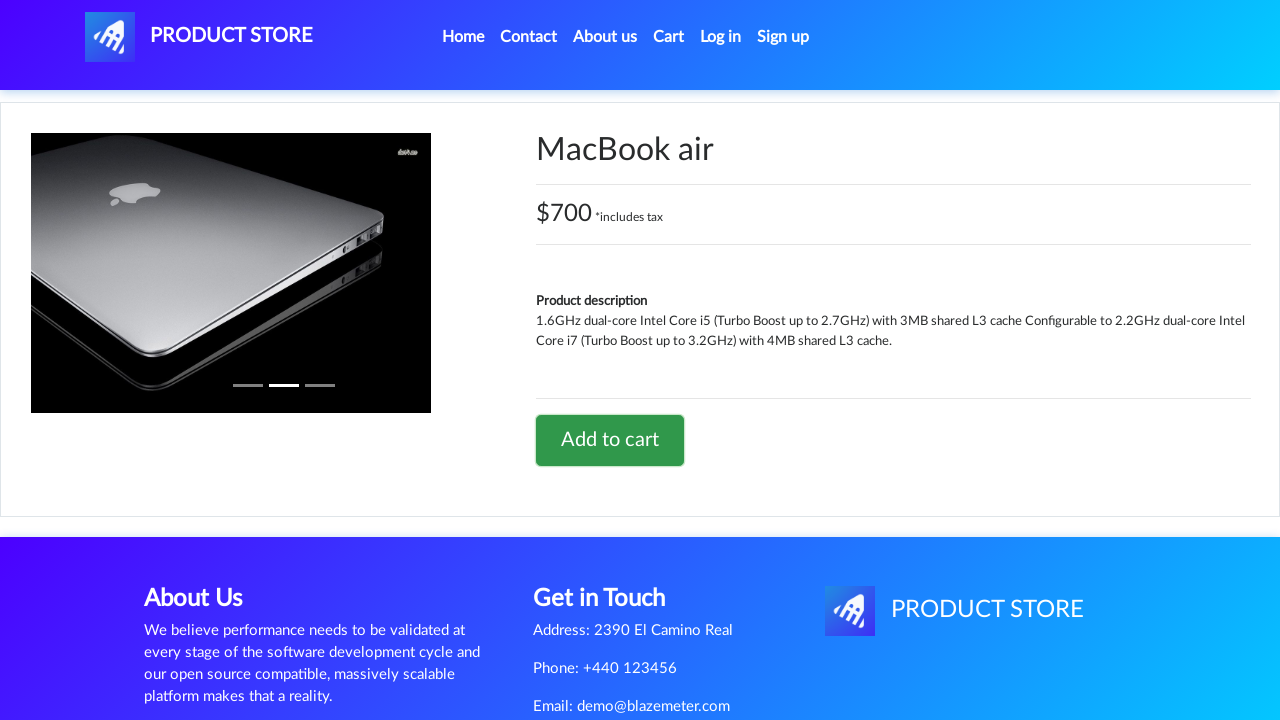

Handled confirmation alert dialog
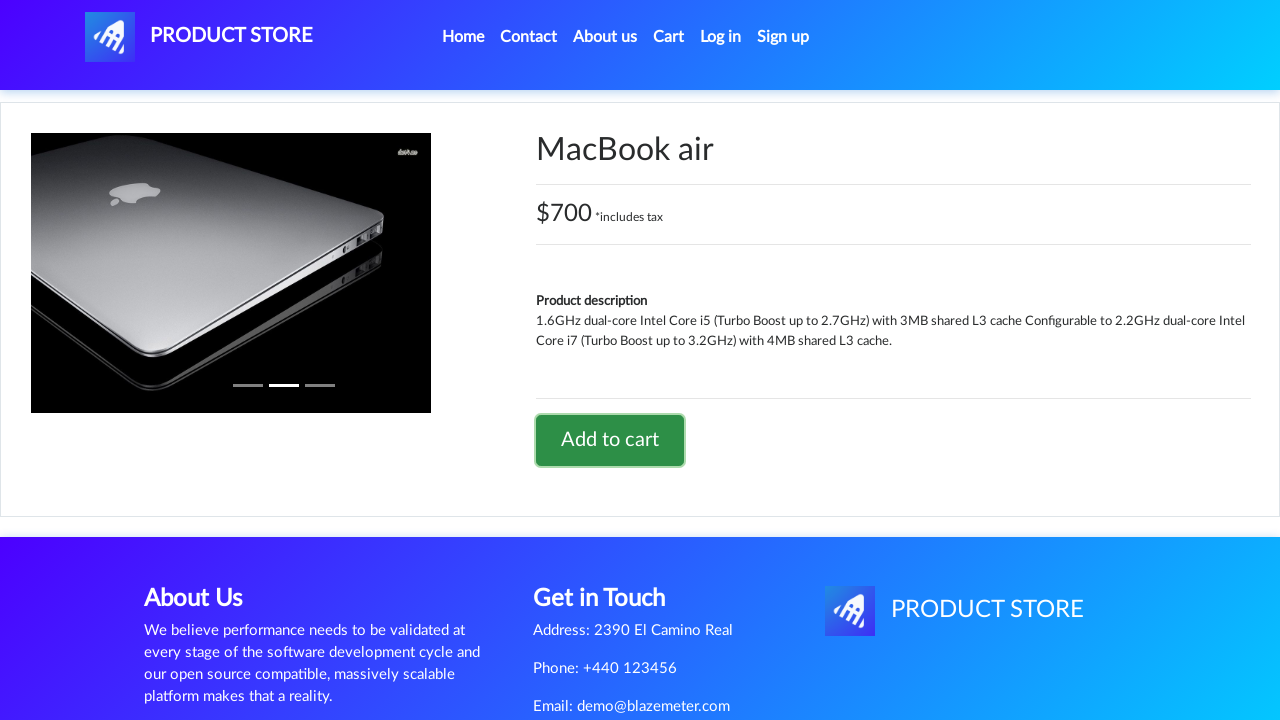

Clicked on cart icon to navigate to cart at (669, 37) on #cartur
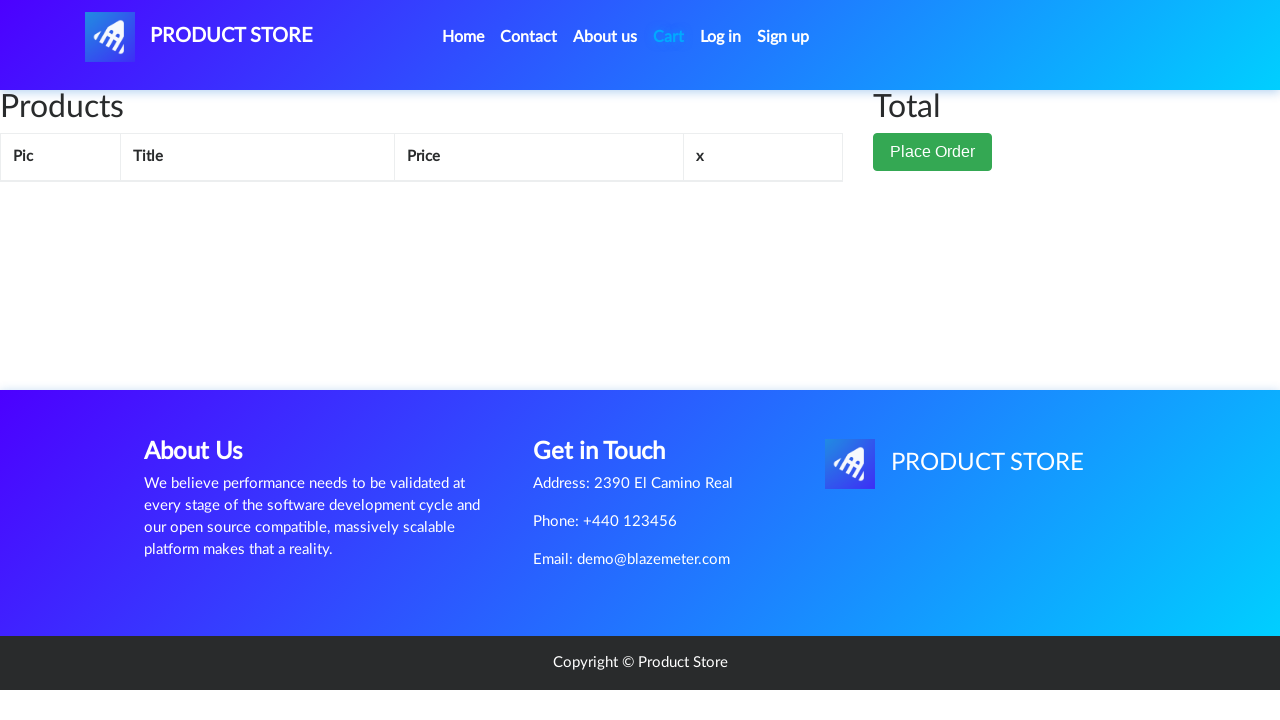

Cart loaded and MacBook Air product is displayed in cart
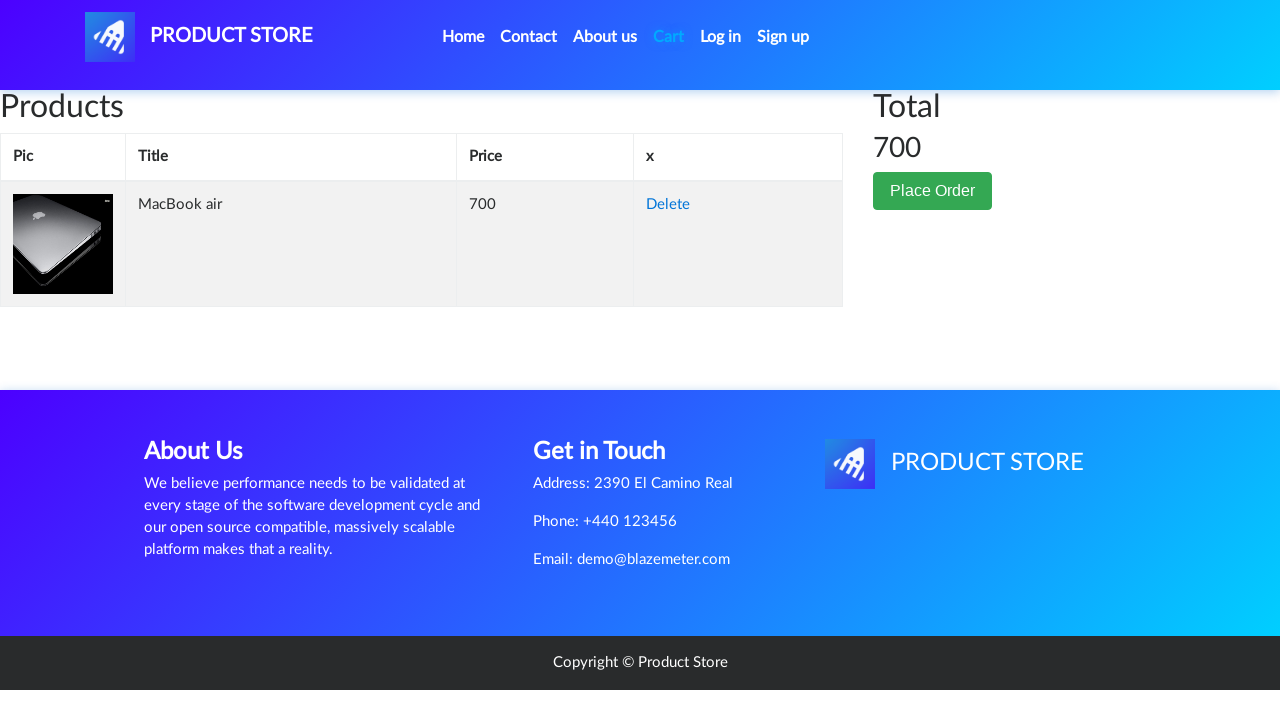

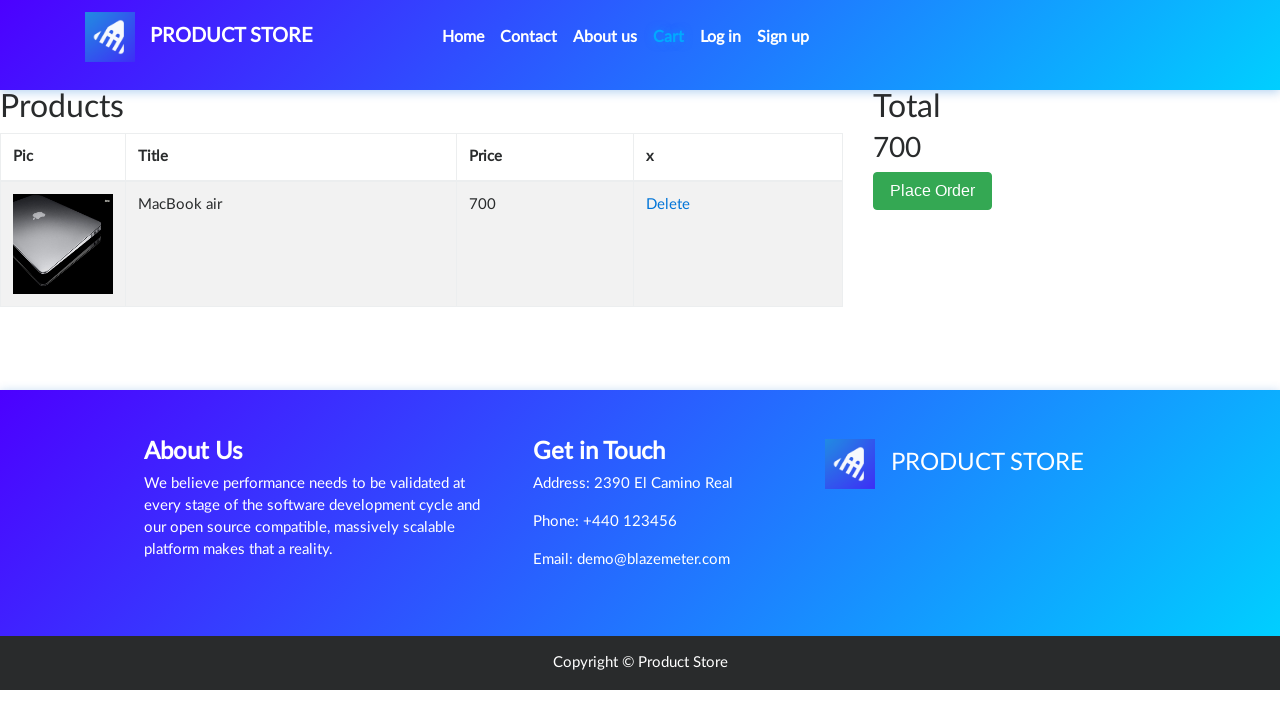